Tests that clicking the "More about service" link navigates to the payment help page

Starting URL: https://www.mts.by

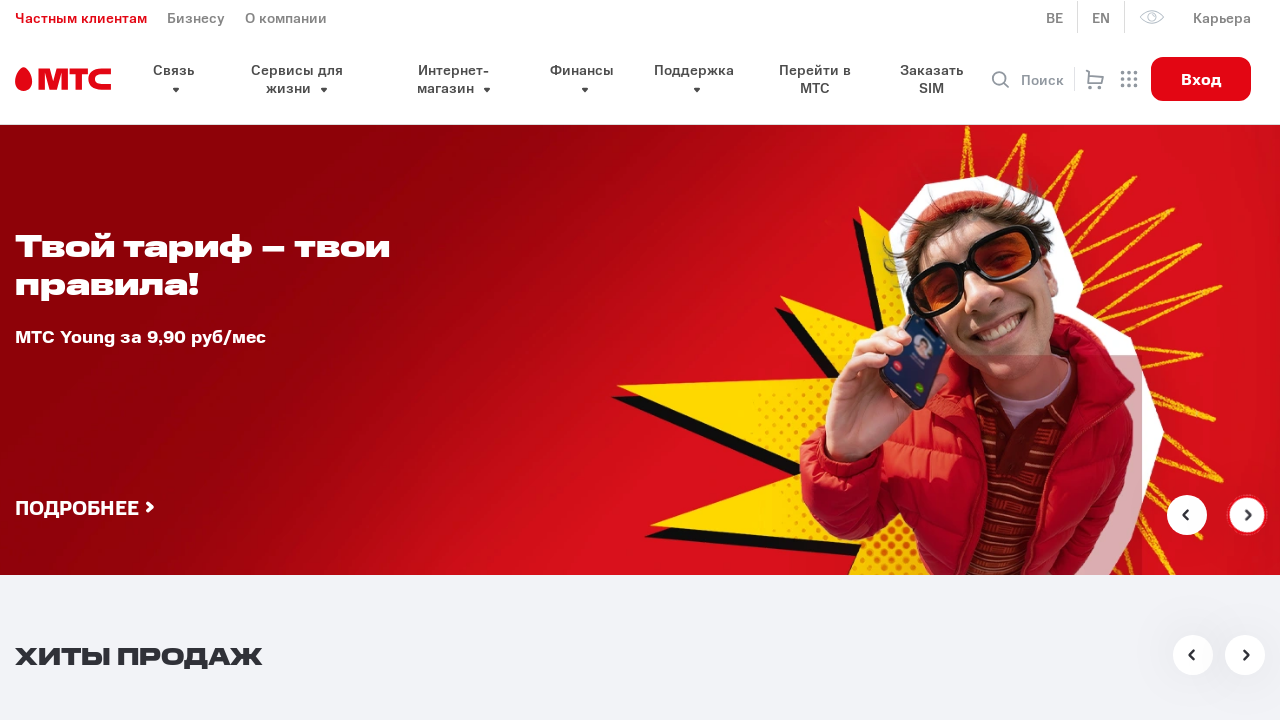

Clicked 'More about service' link at (190, 361) on text=Подробнее о сервисе
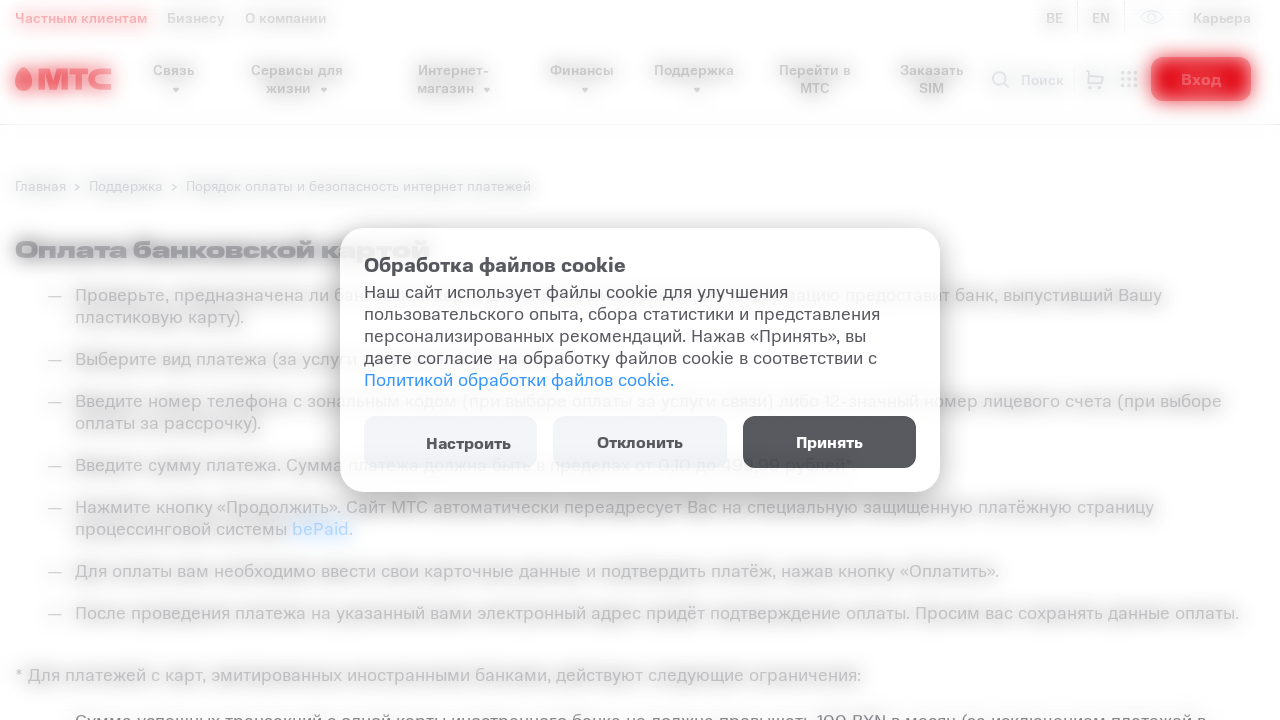

Navigation to payment help page completed
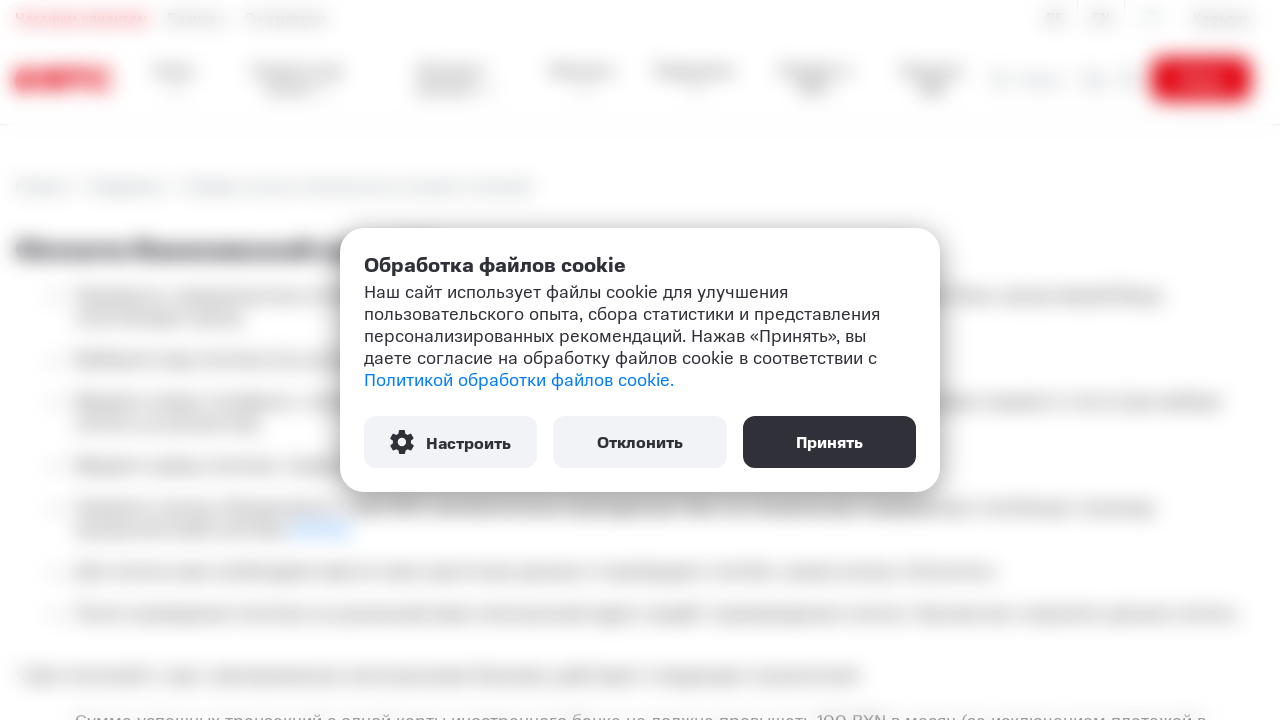

Verified URL contains payment help page path
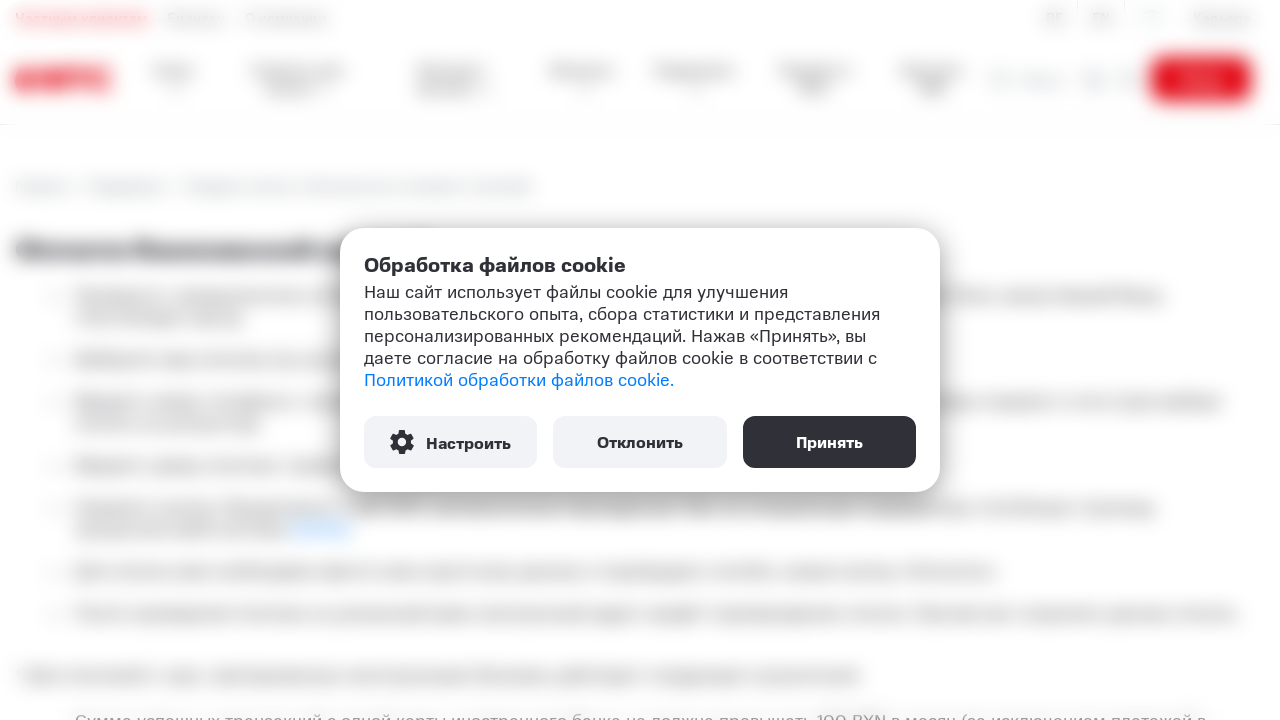

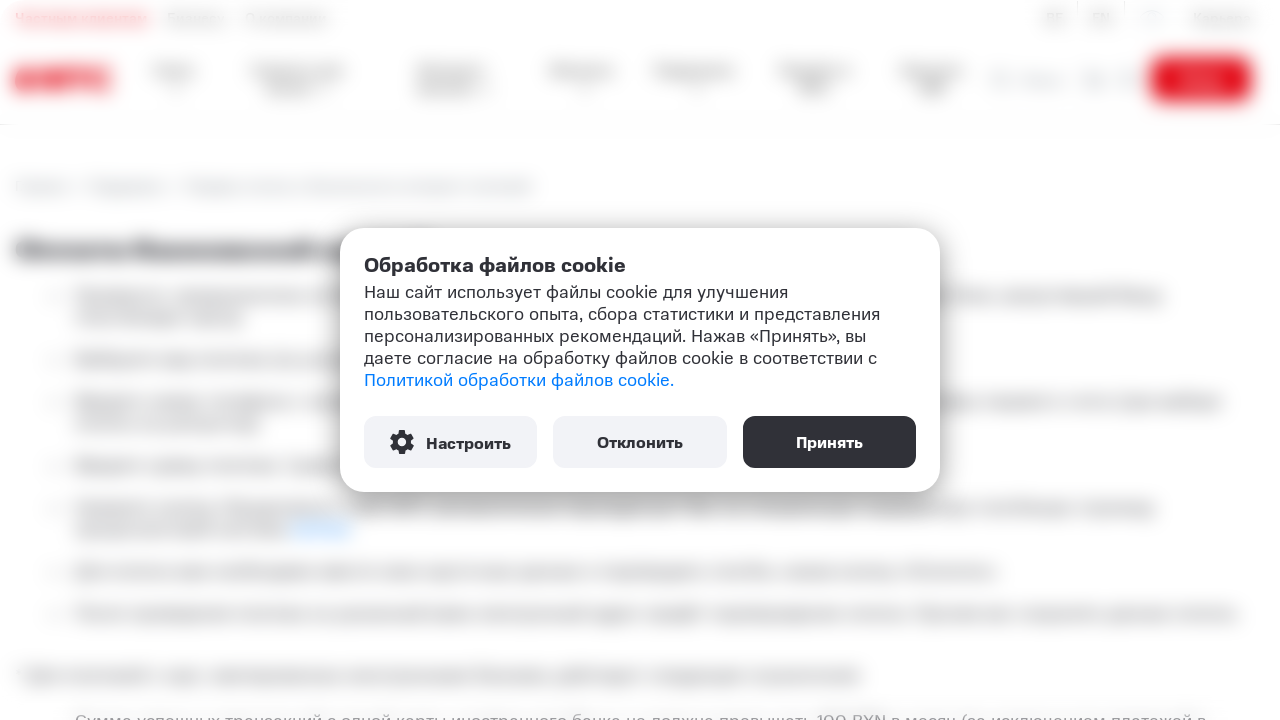